Tests form interaction by selecting a checkbox option, choosing the same option from a dropdown, entering the dropdown text in a textbox, and handling an alert dialog

Starting URL: https://www.rahulshettyacademy.com/AutomationPractice/

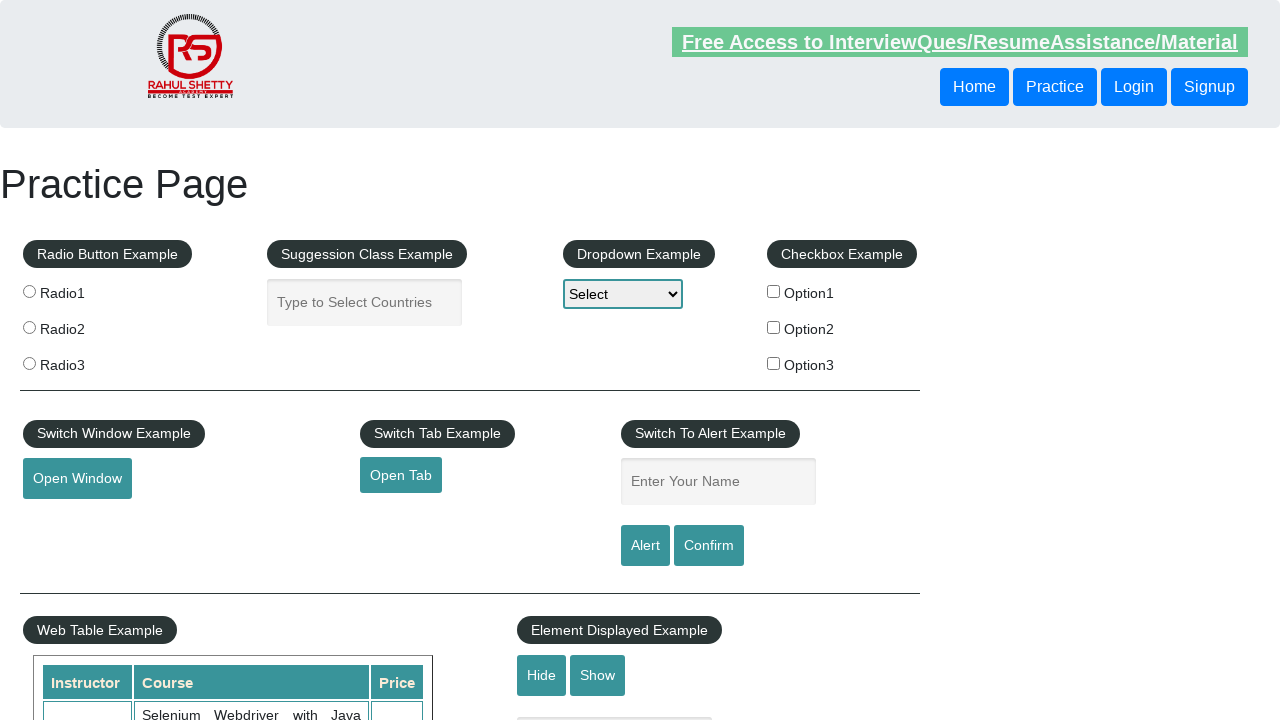

Checked the checkbox for Option-2 at (774, 327) on #checkBoxOption2
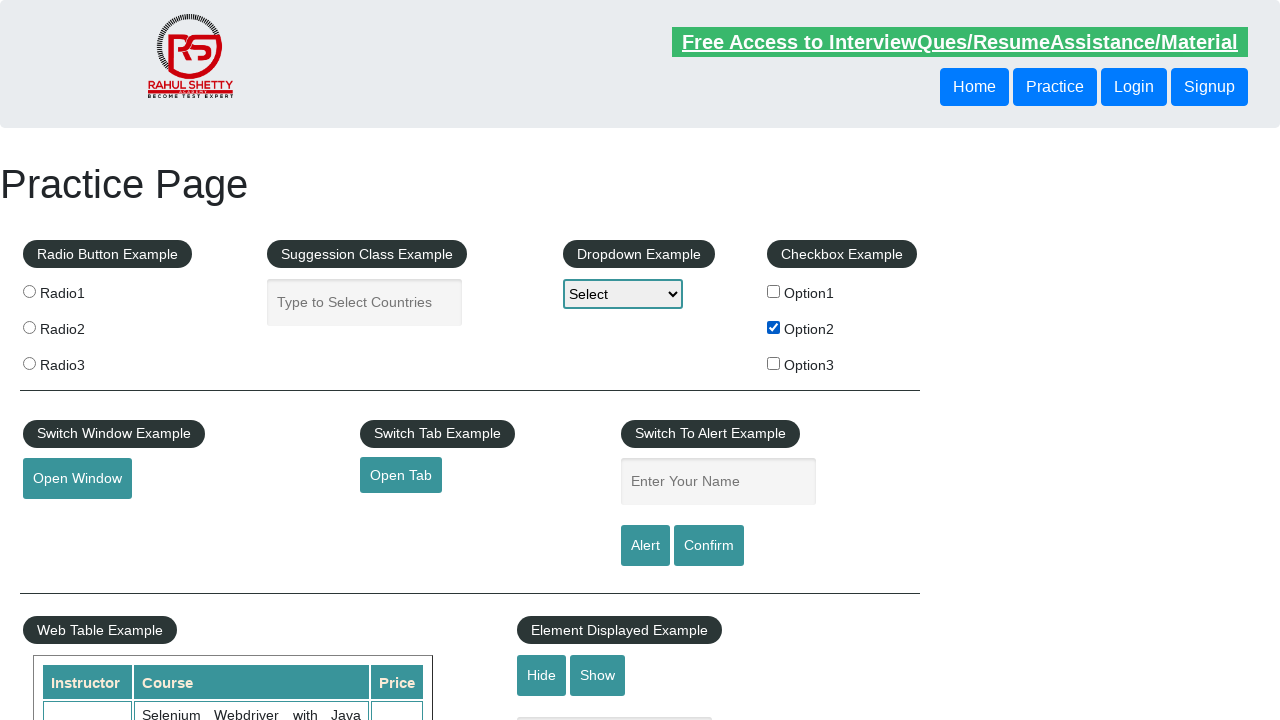

Retrieved checkbox value: option2
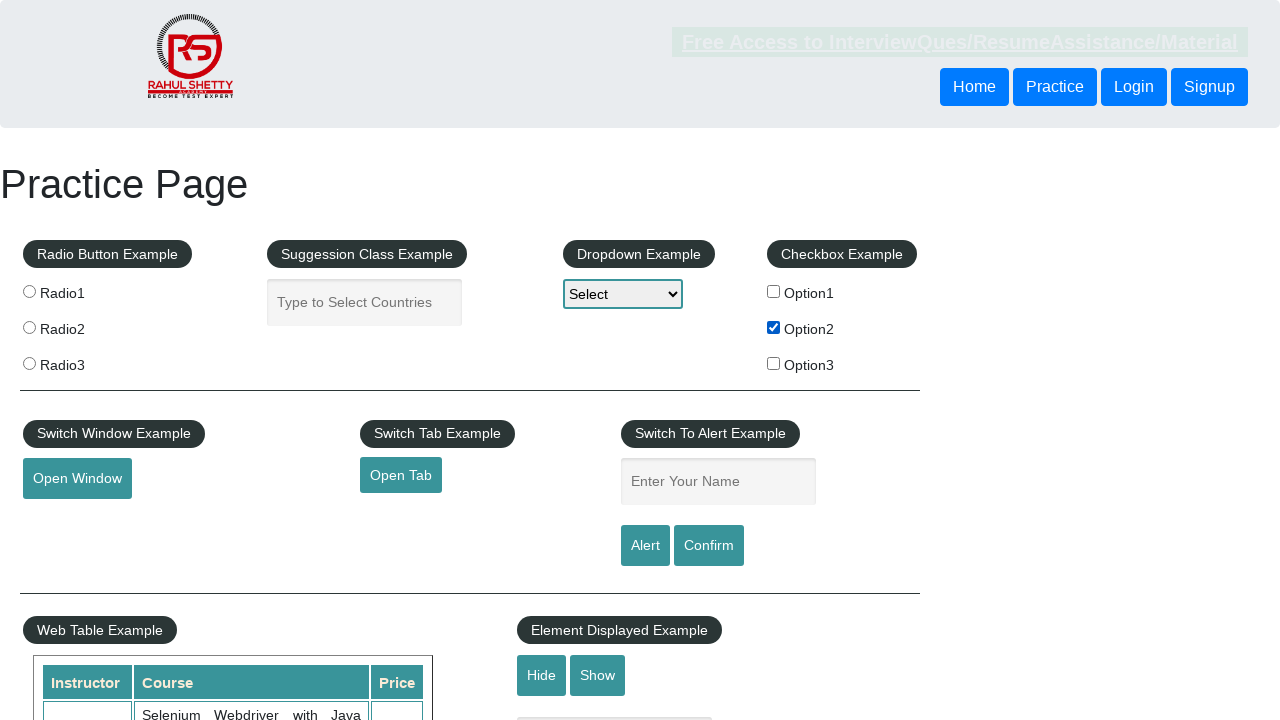

Selected 'option2' from dropdown on #dropdown-class-example
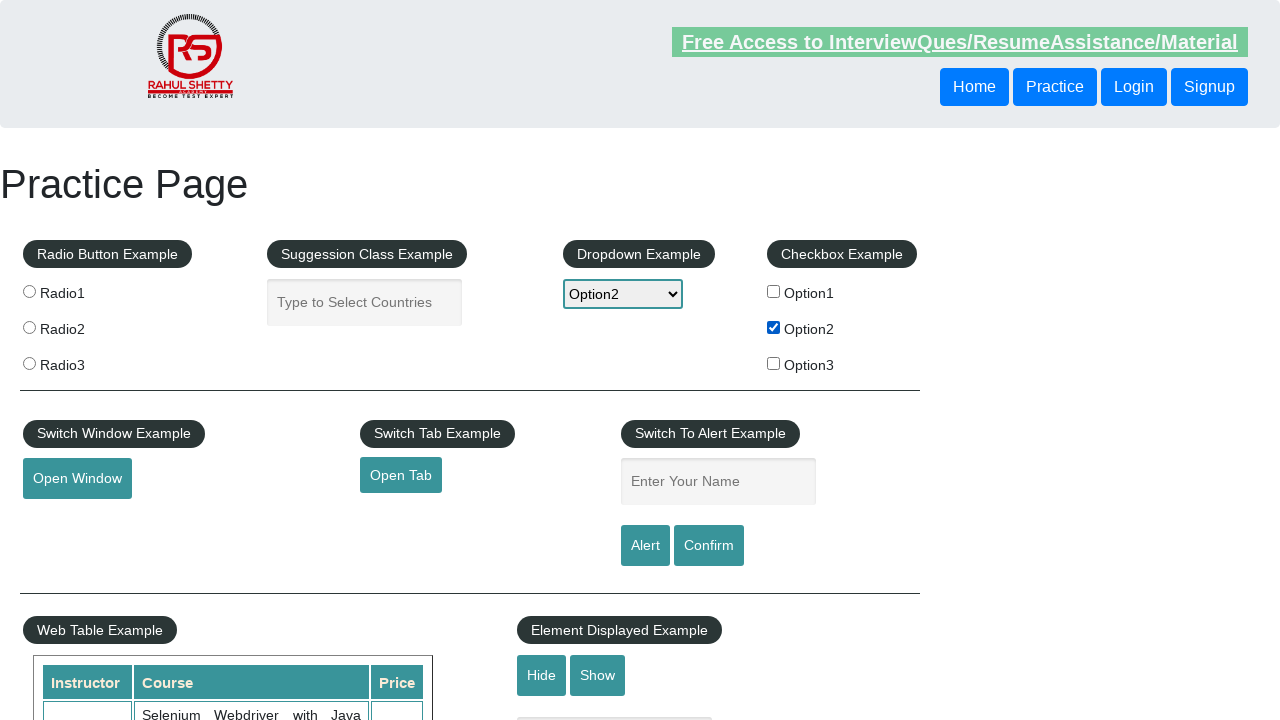

Retrieved dropdown text: Option2
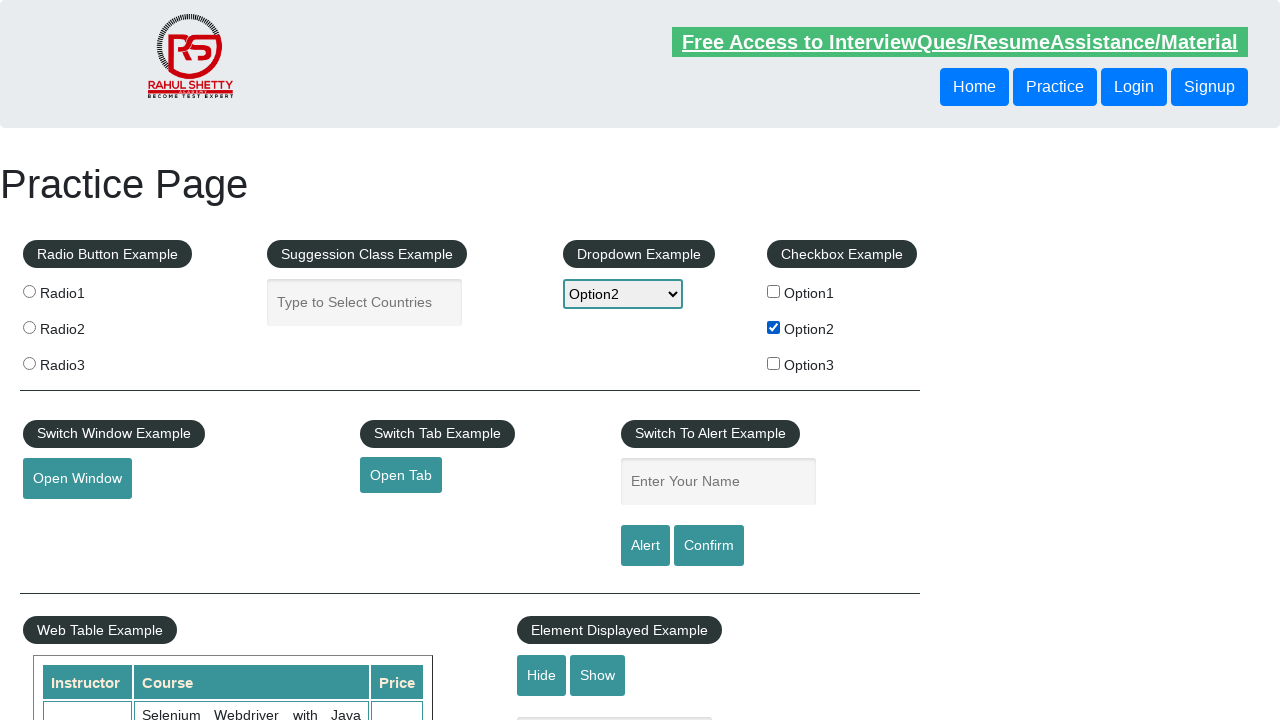

Filled textbox with dropdown text: Option2 on #name
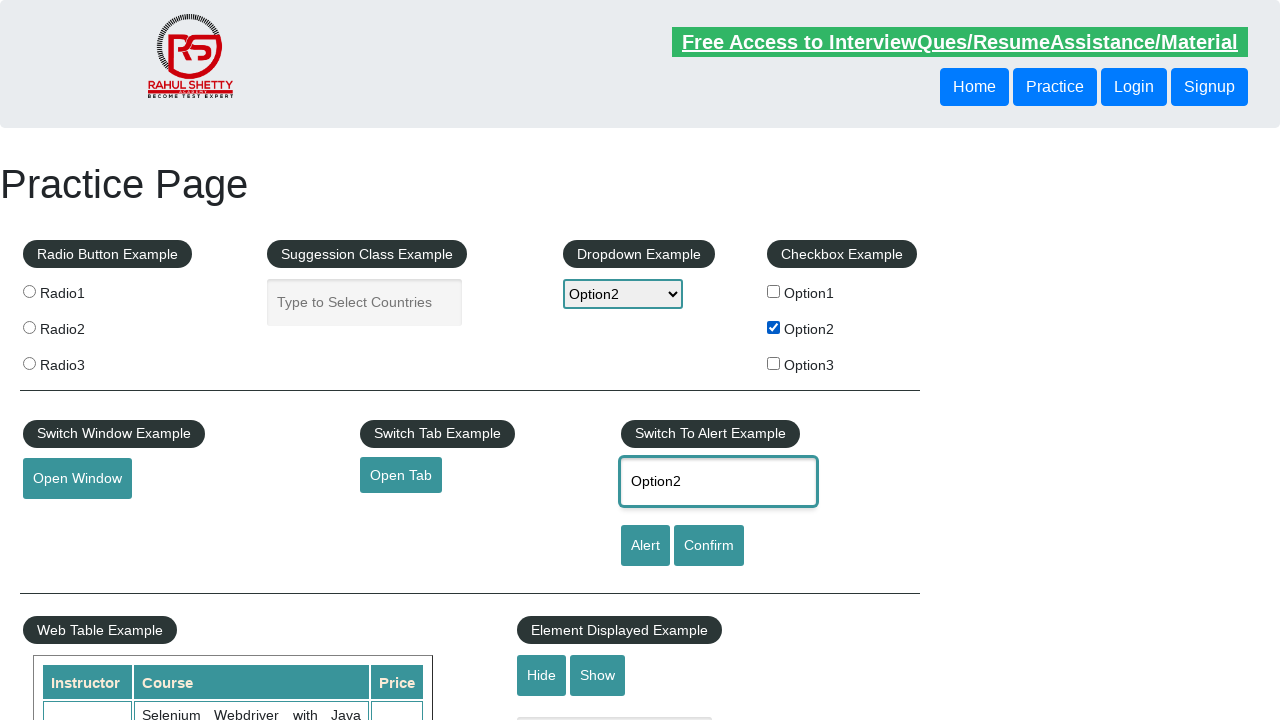

Set up alert dialog handler to accept alerts
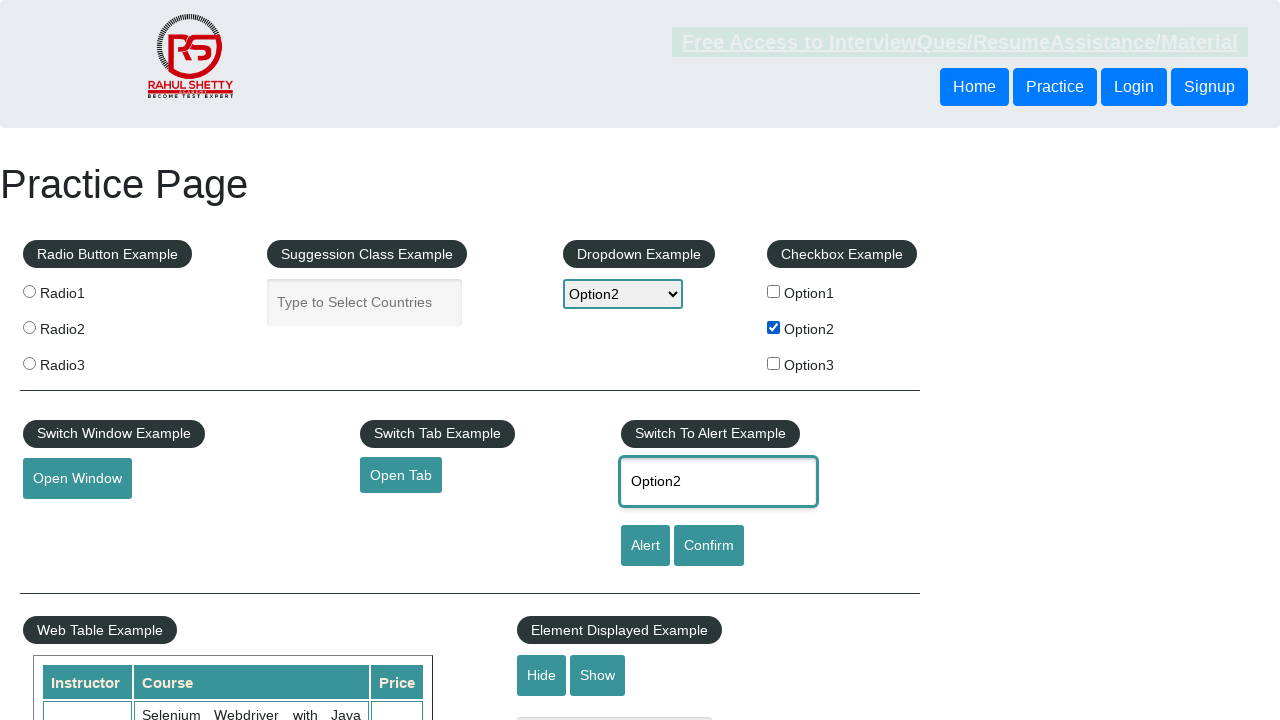

Clicked alert button at (645, 546) on #alertbtn
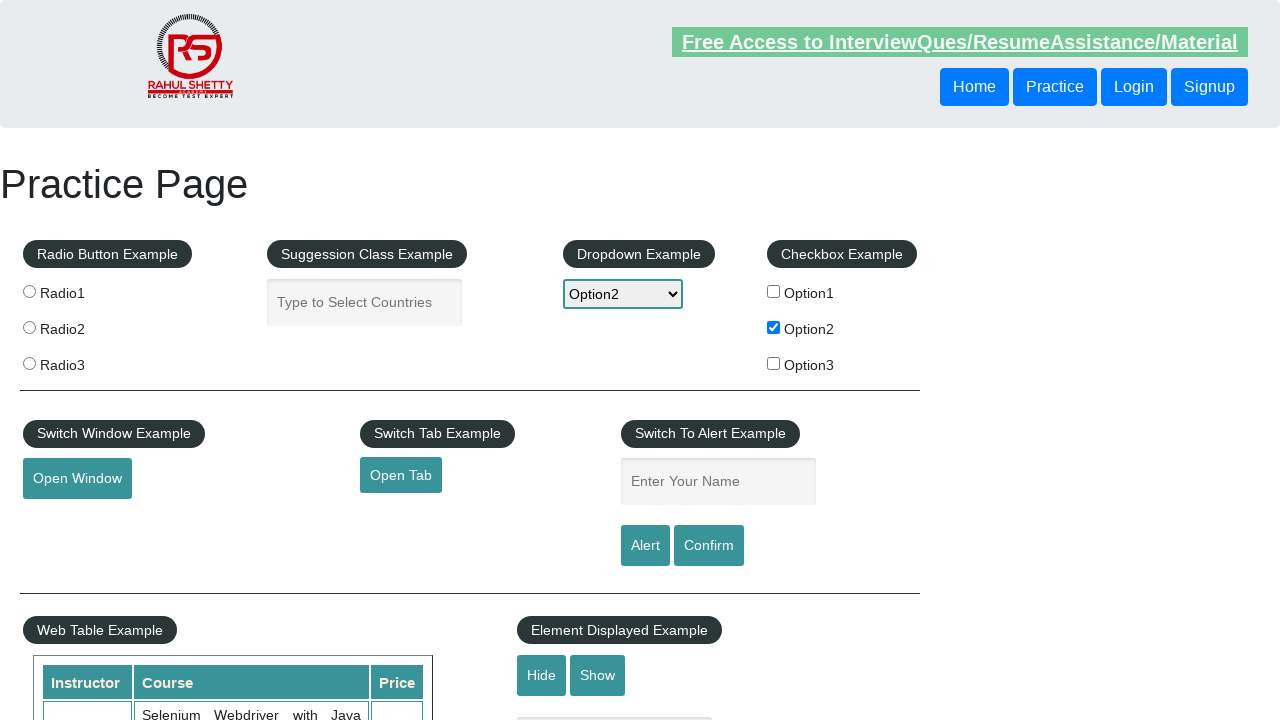

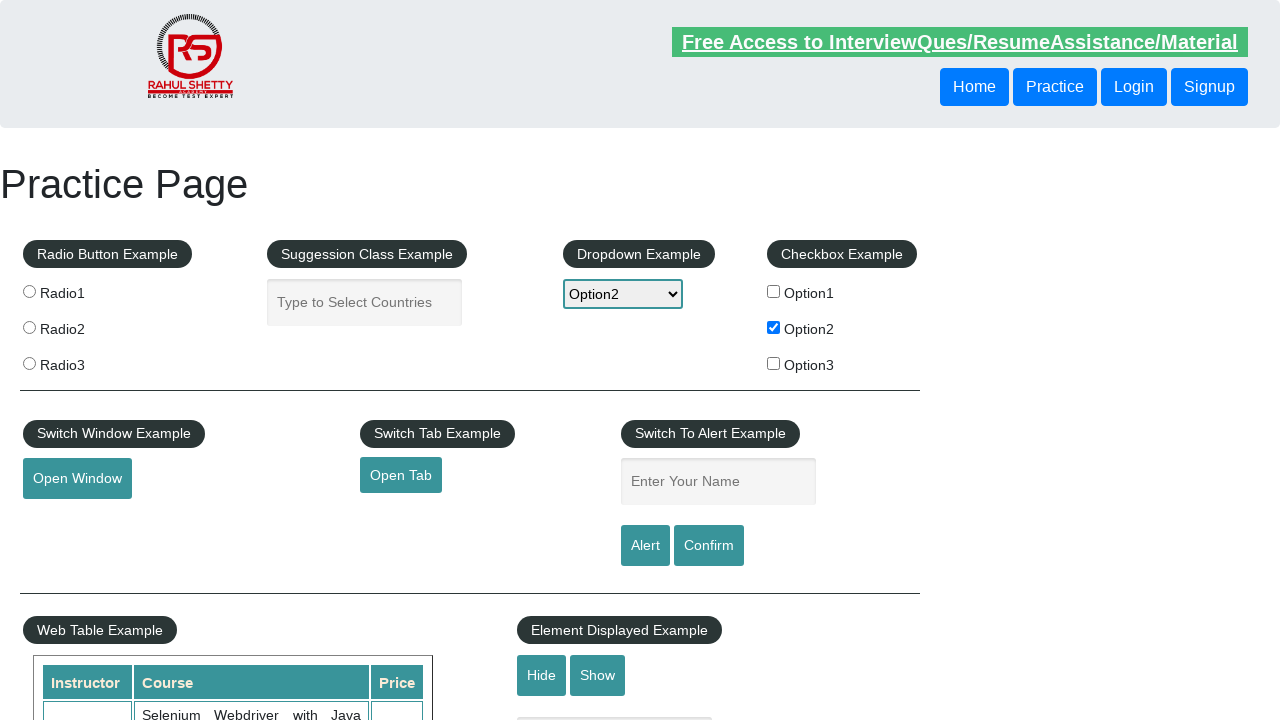